Tests the super calculator by adding 1 and 2, expecting the result to be 3

Starting URL: http://juliemr.github.io/protractor-demo/

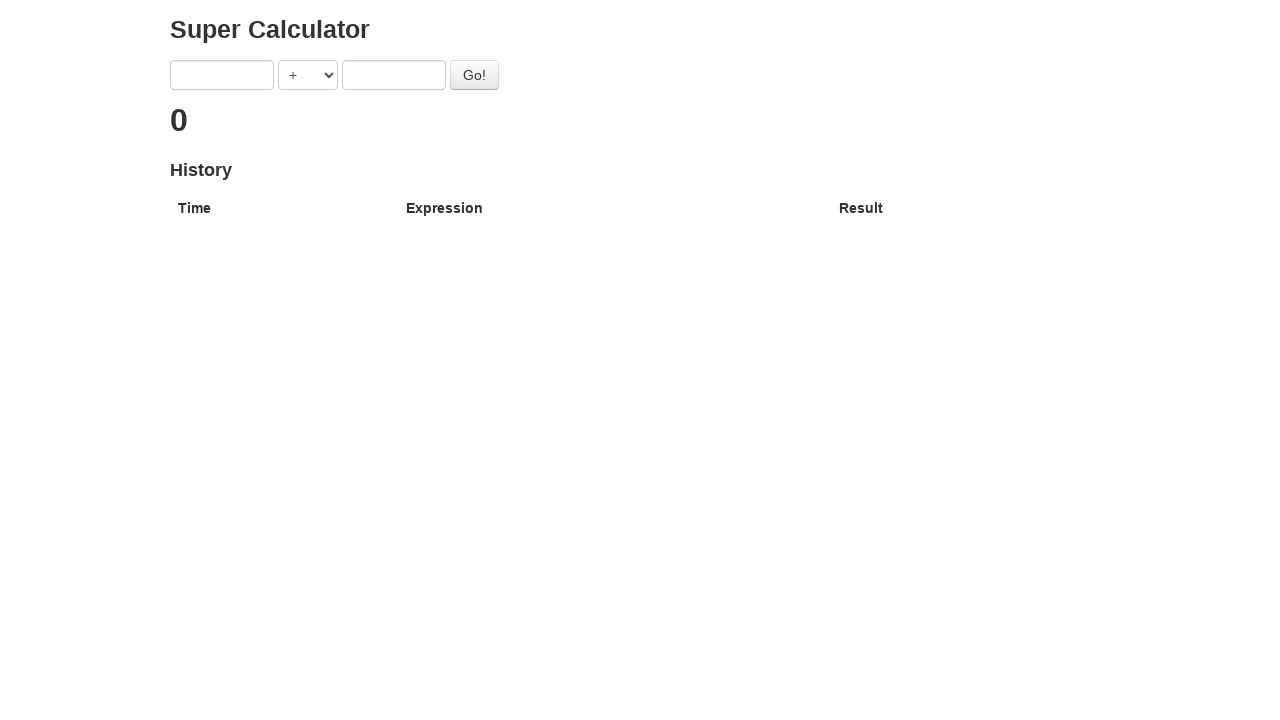

Filled first number input with '1' on input[ng-model='first']
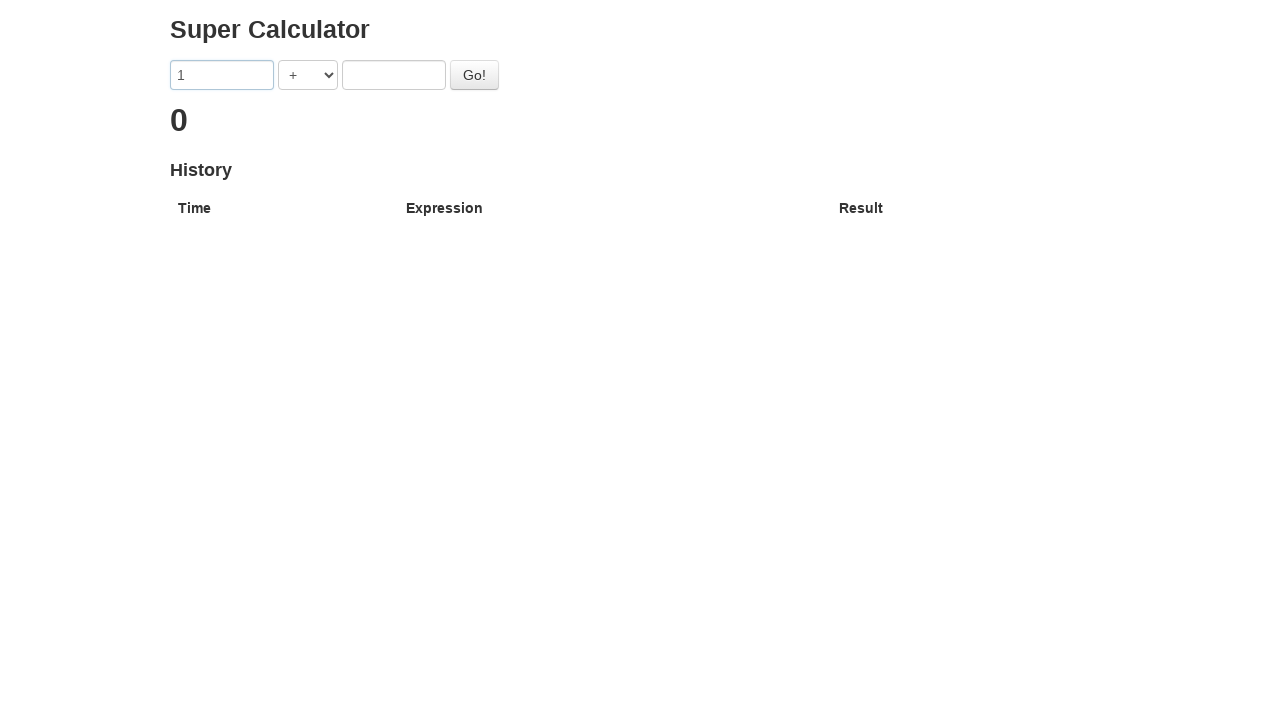

Filled second number input with '2' on input[ng-model='second']
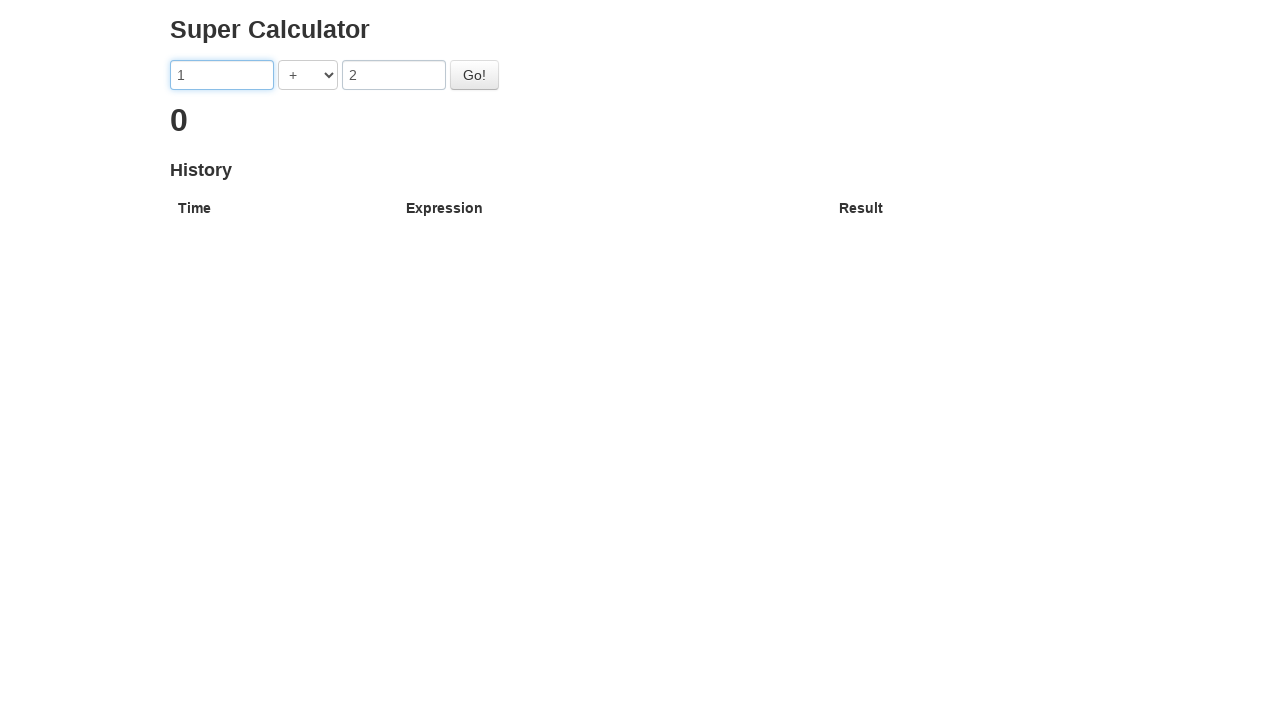

Selected addition operator '+' on select[ng-model='operator']
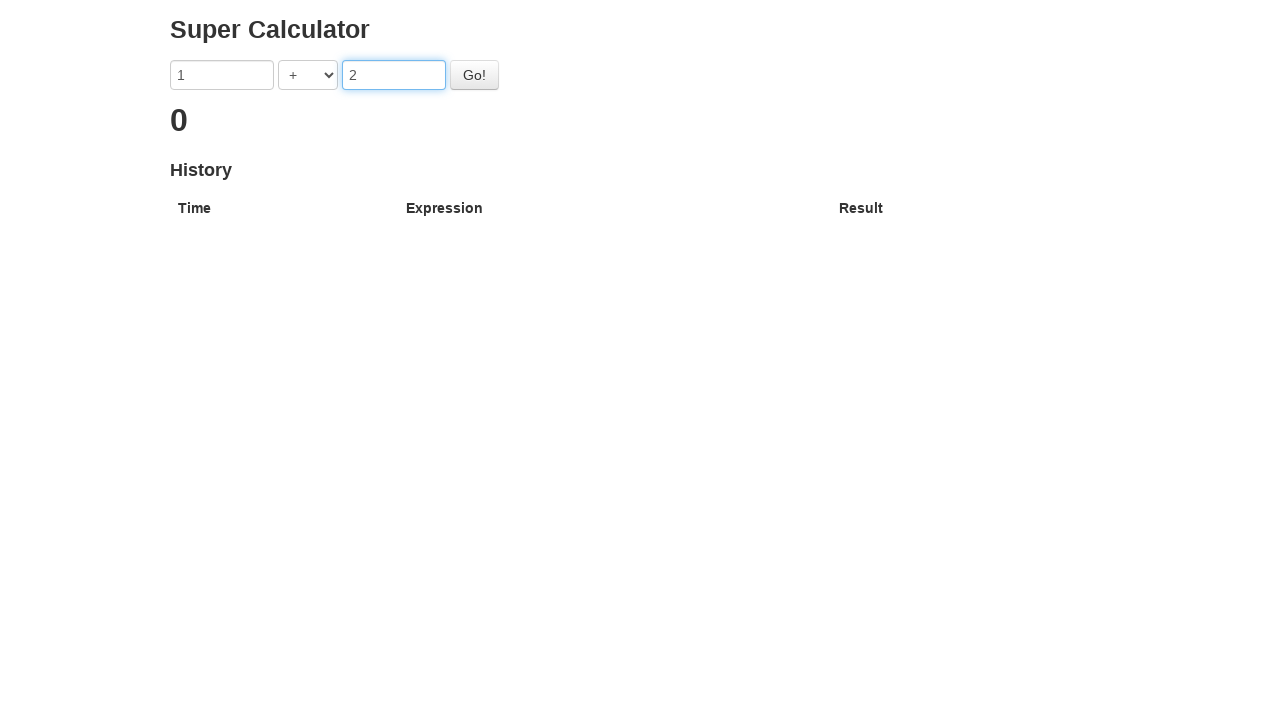

Clicked Go button to calculate result at (474, 75) on #gobutton
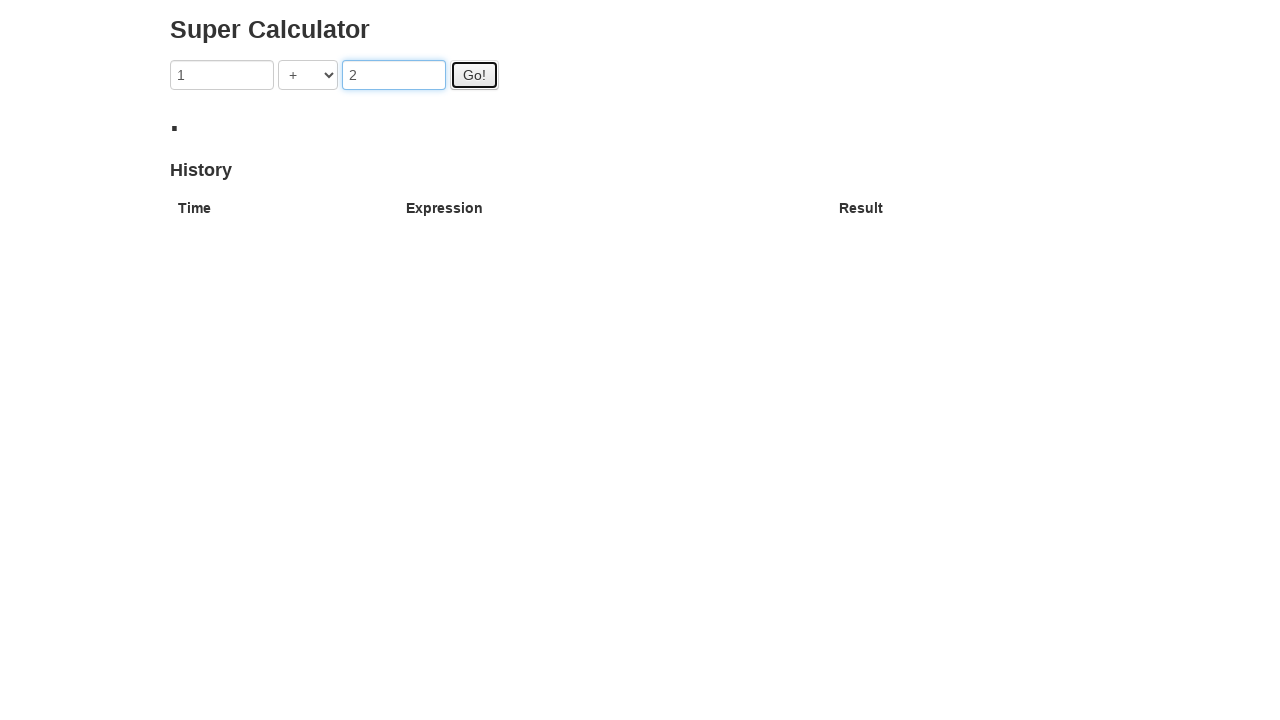

Result header loaded, calculation complete
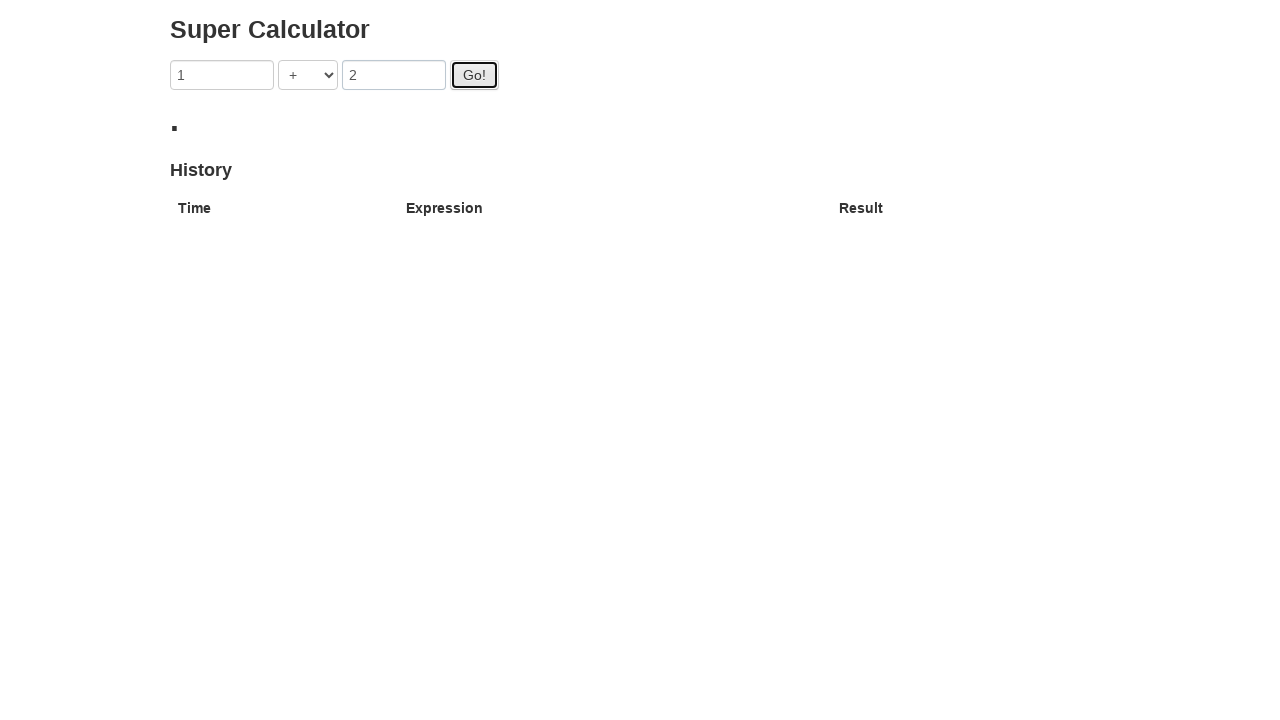

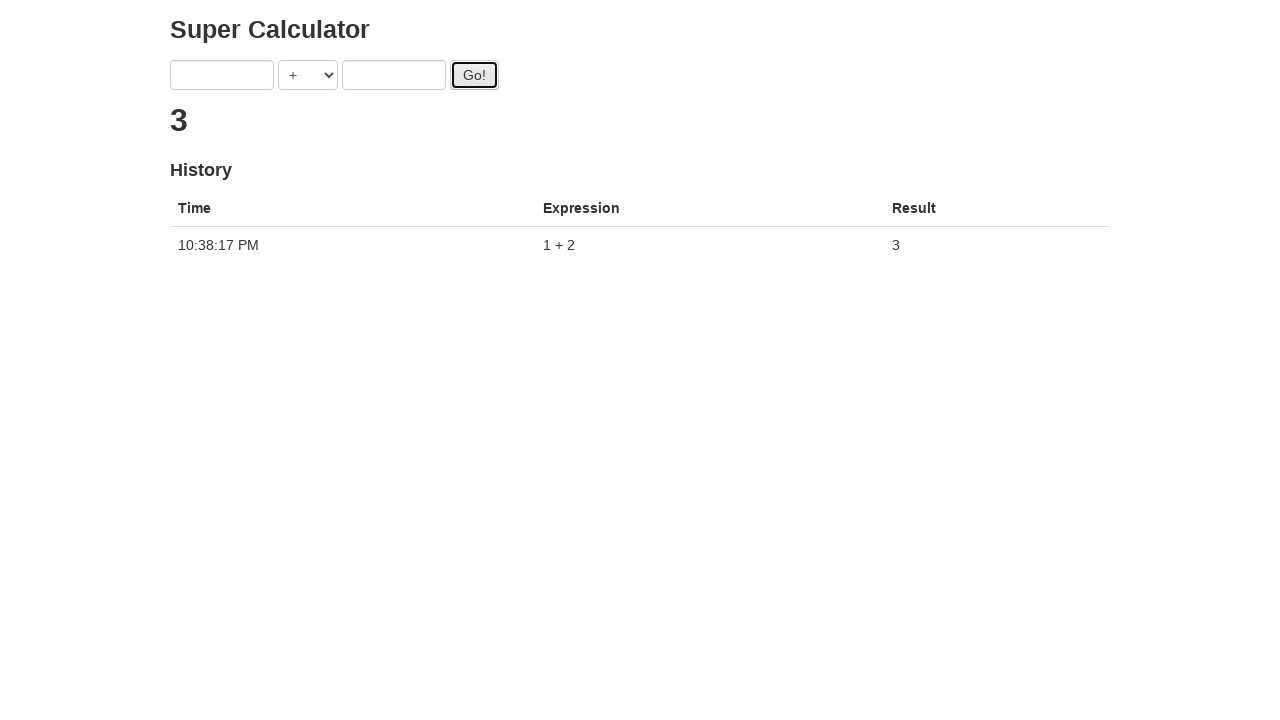